Tests autocomplete functionality by typing a search query and selecting from the autocomplete suggestions

Starting URL: http://jqueryui.com

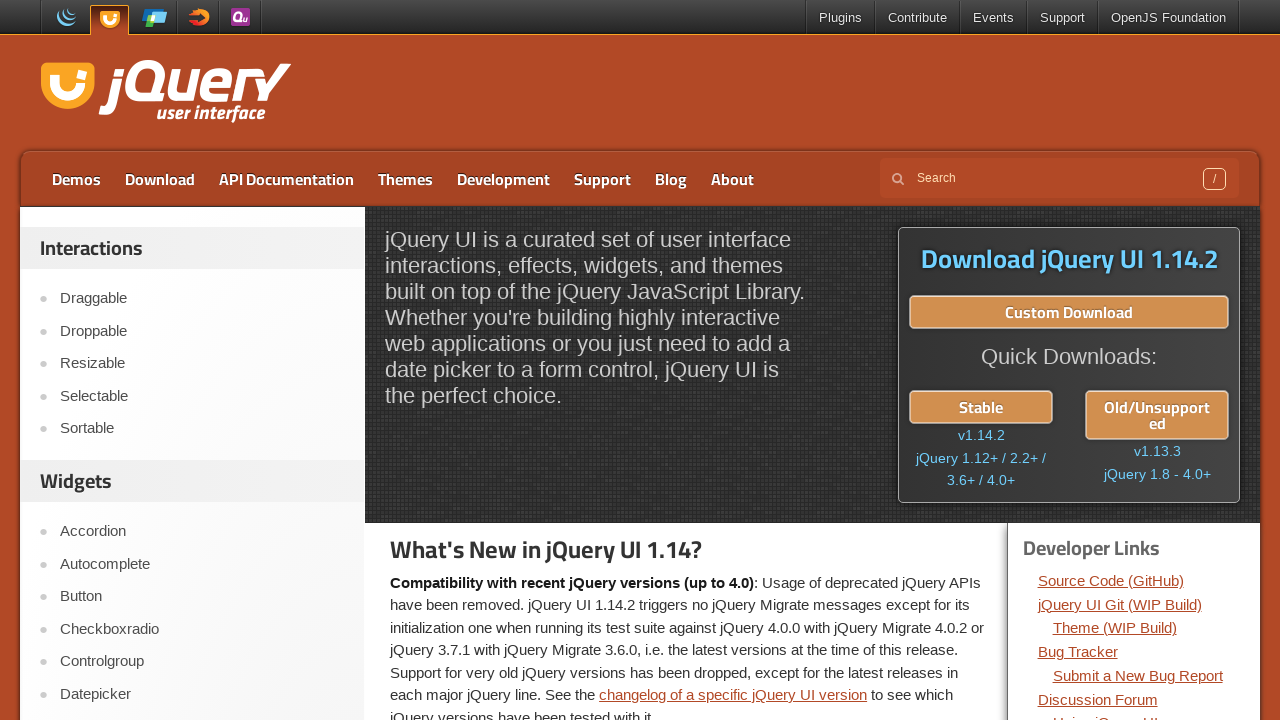

Clicked on Autocomplete link to navigate to the autocomplete demo at (202, 564) on text=Autocomplete
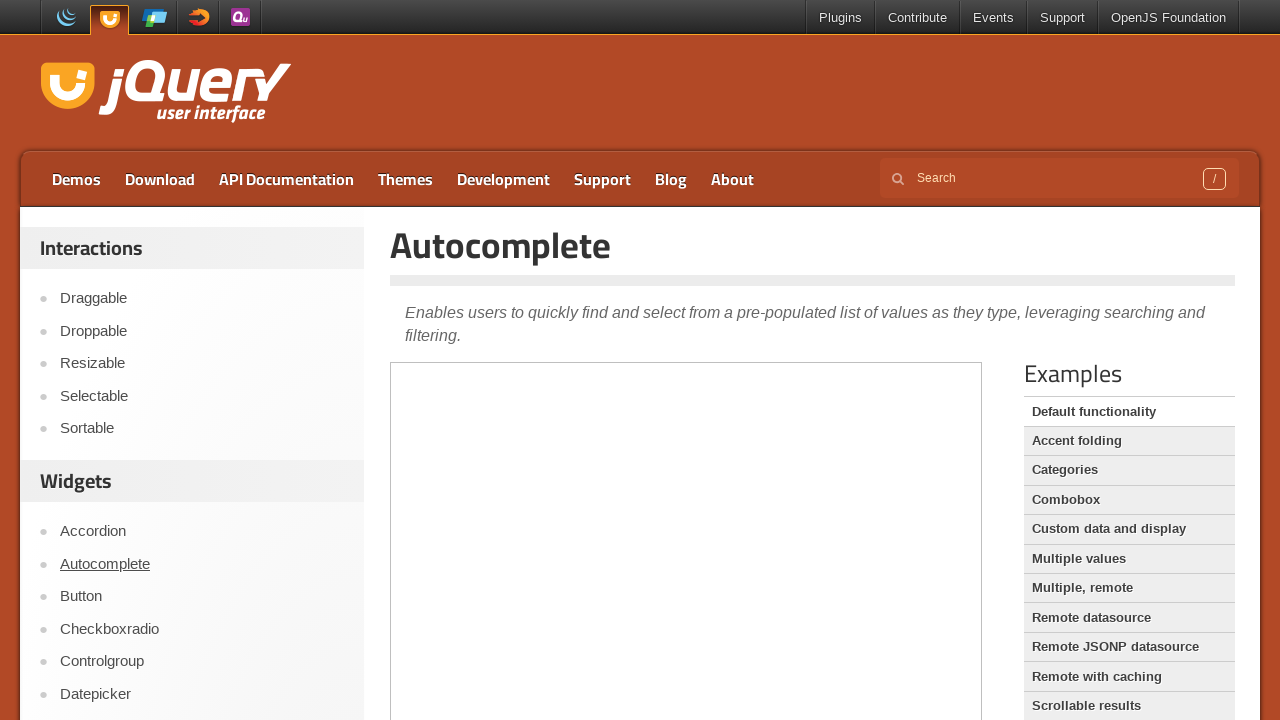

Located the demo frame
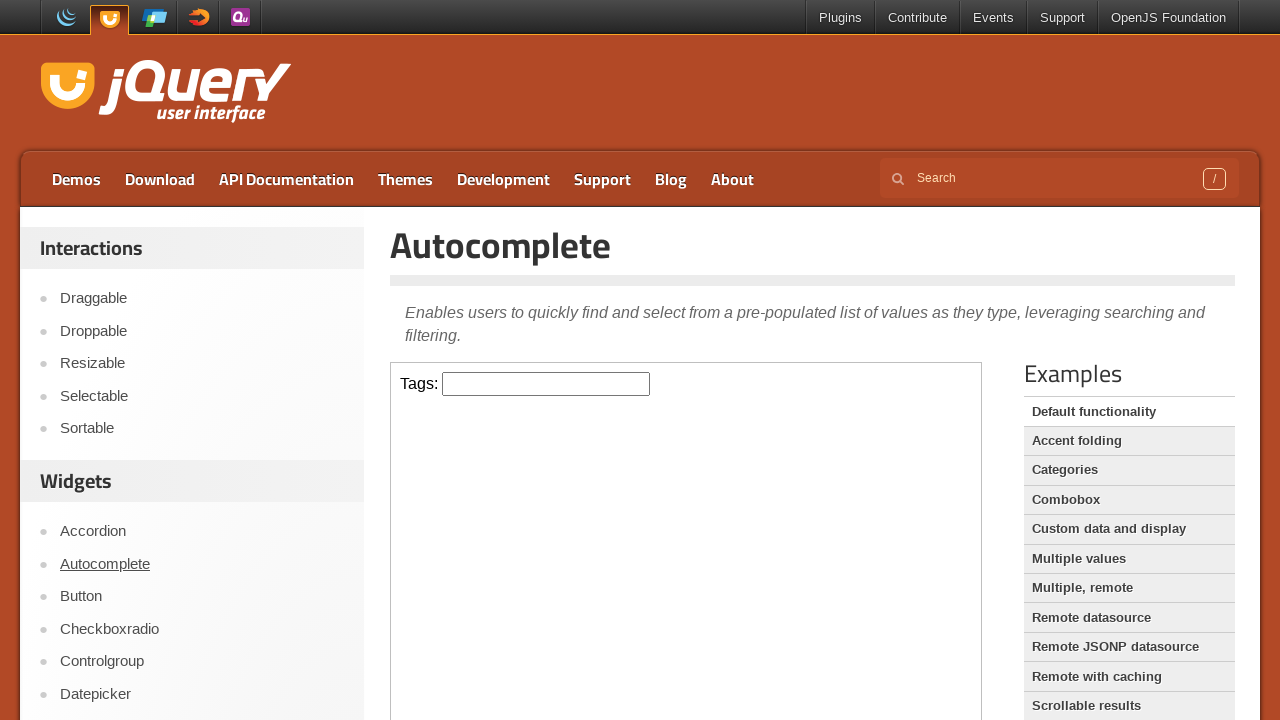

Typed 'Jav' in the tags input field to trigger autocomplete on .demo-frame >> internal:control=enter-frame >> #tags
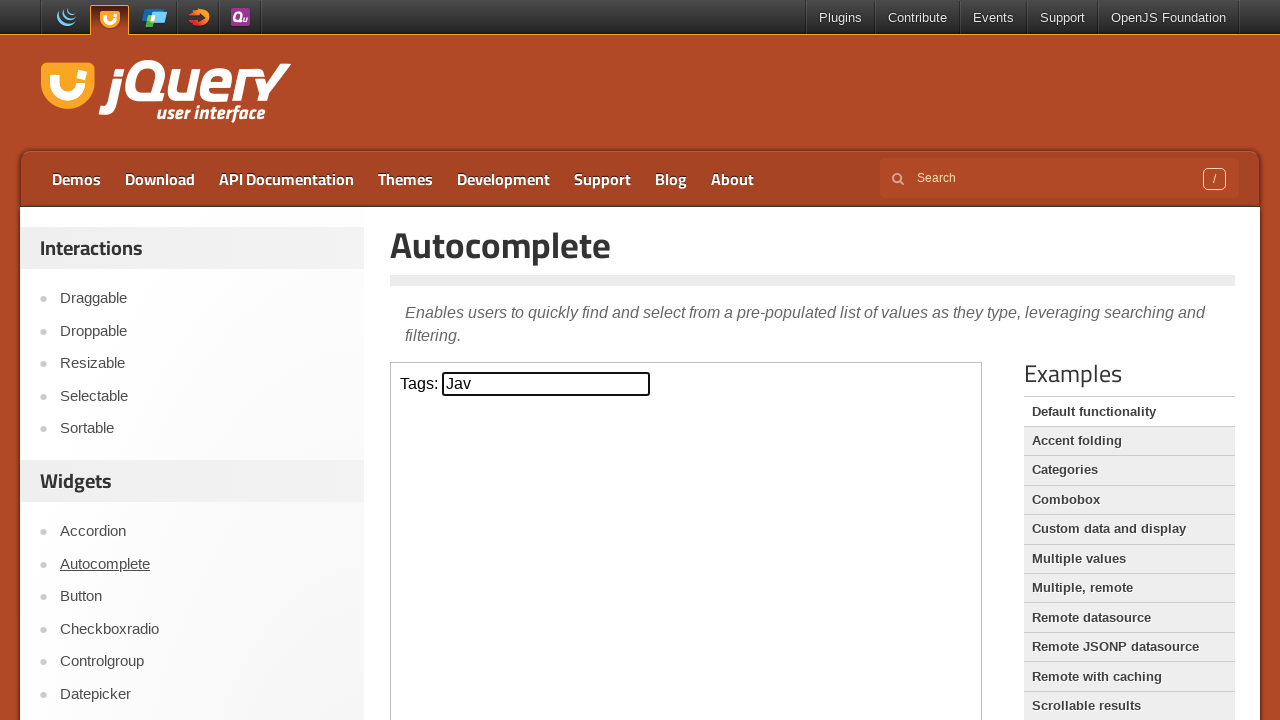

Selected 'JavaScript' from the autocomplete suggestions at (546, 433) on .demo-frame >> internal:control=enter-frame >> .ui-menu-item >> internal:has-tex
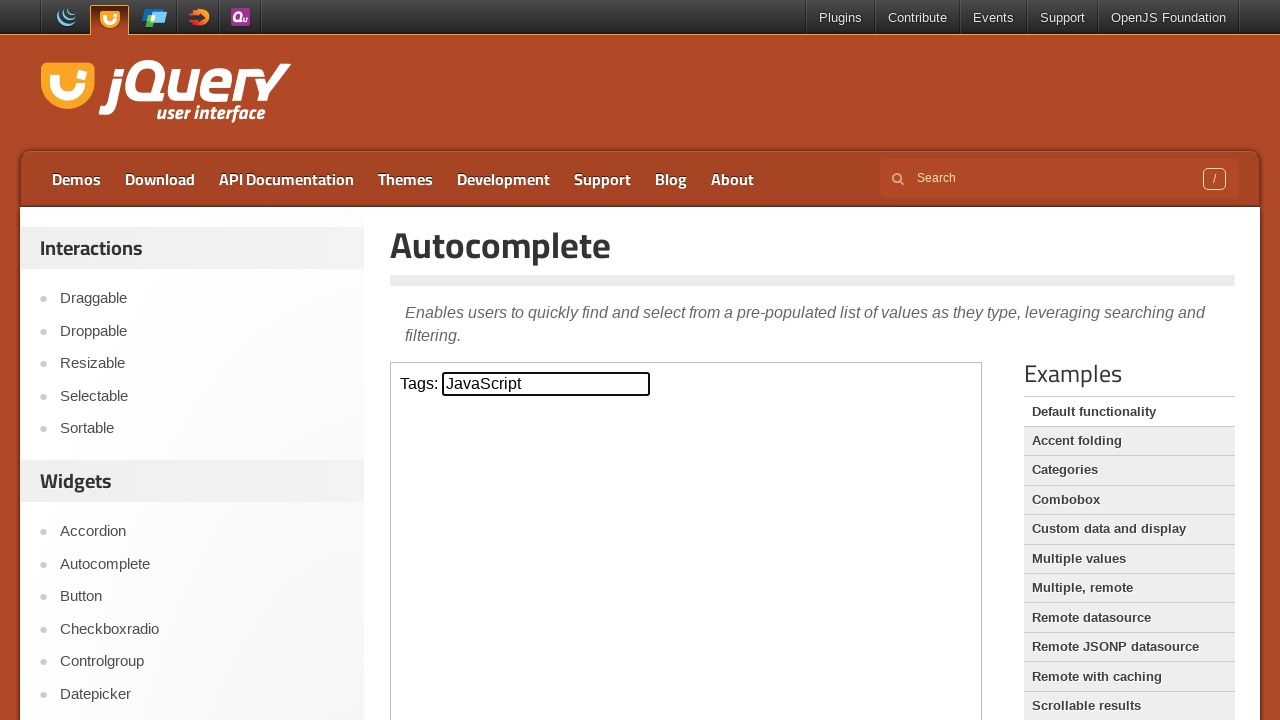

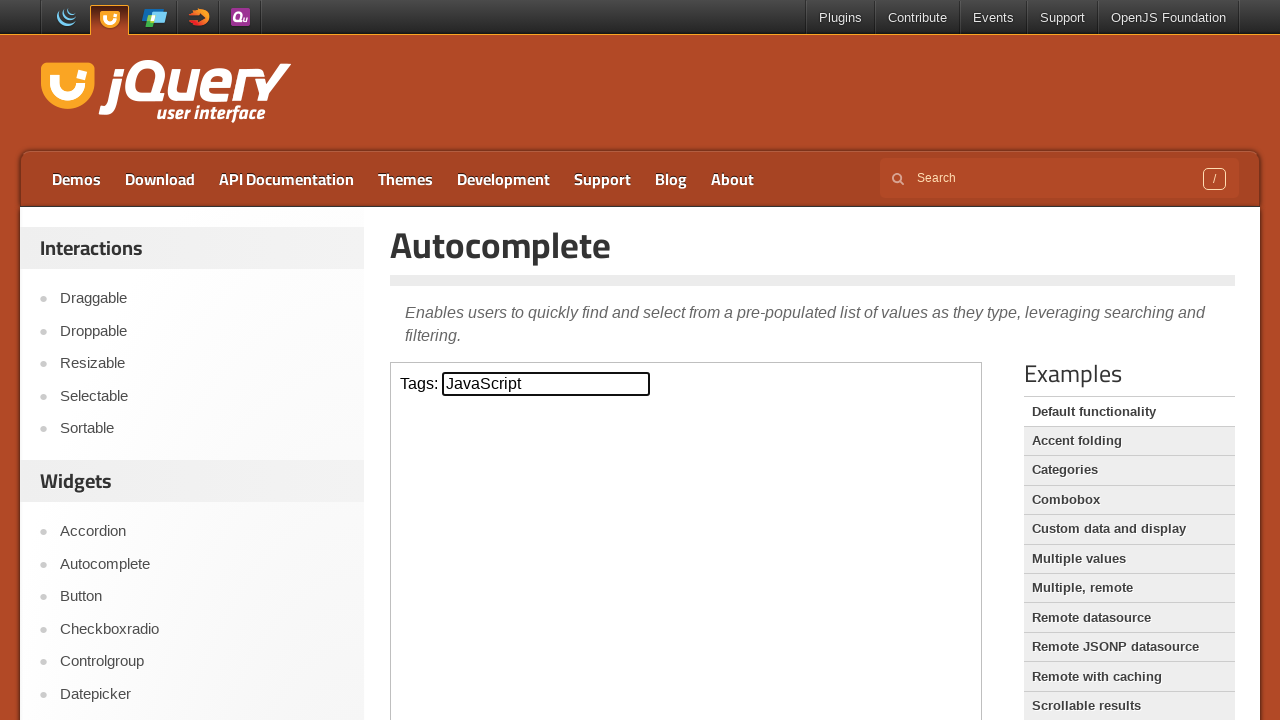